Tests drag and drop functionality by dragging a draggable element and dropping it onto a droppable target area

Starting URL: https://demoqa.com/droppable/

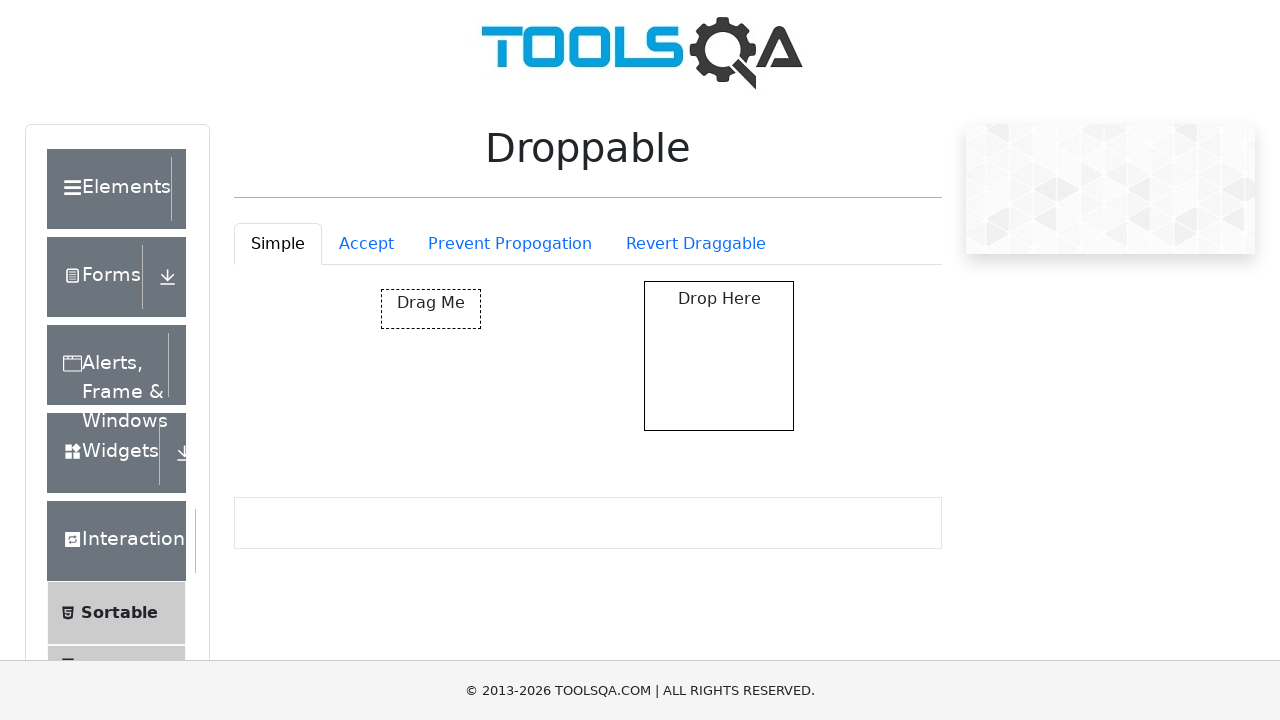

Waited for draggable element to be visible
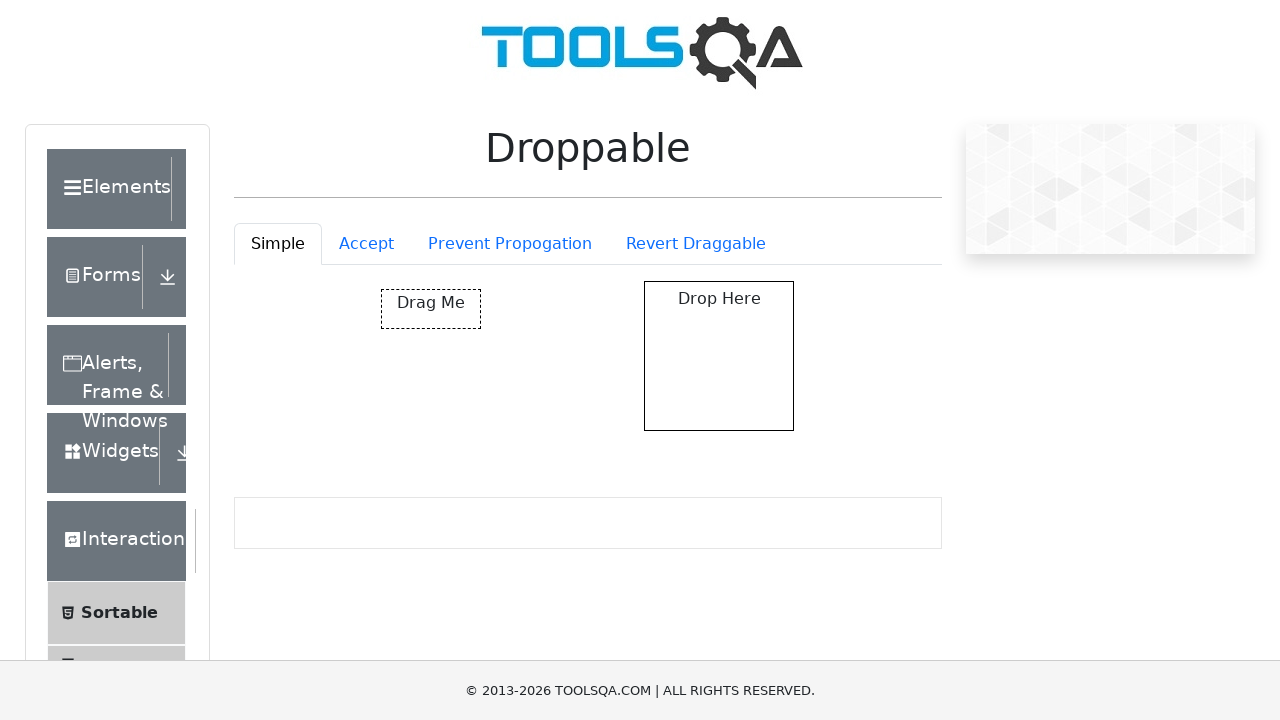

Waited for droppable target area to be visible
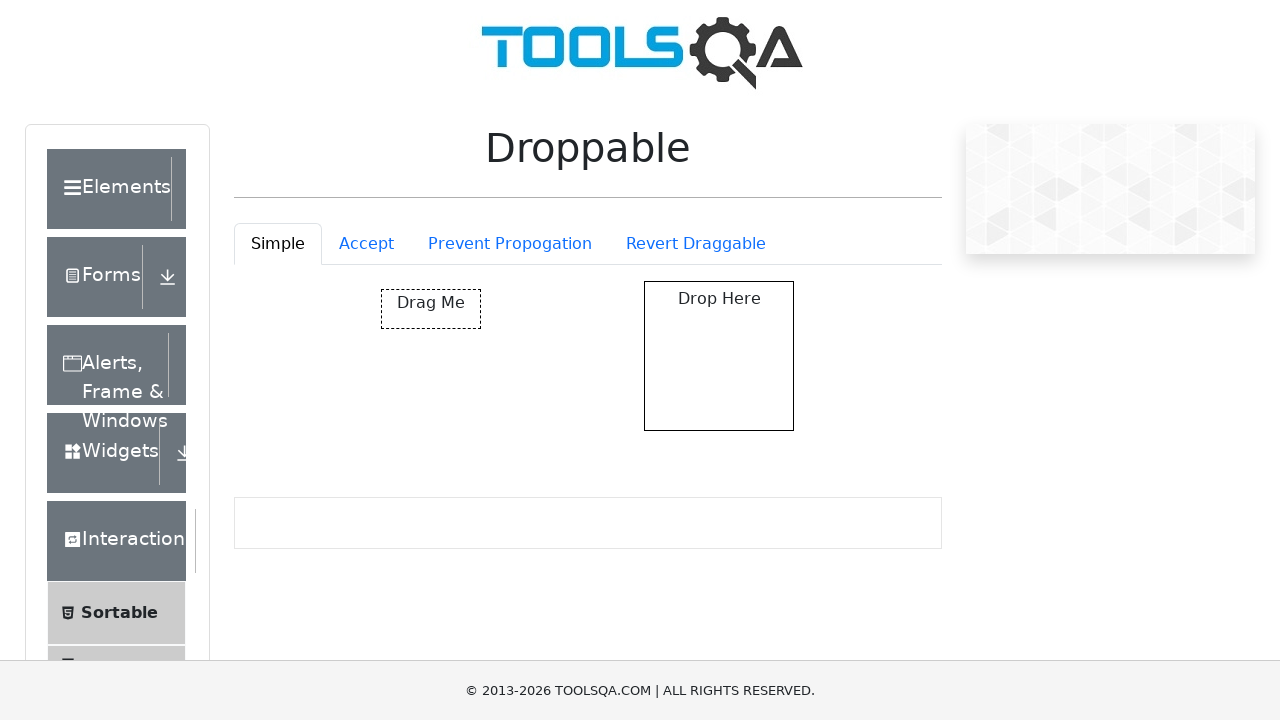

Located draggable source element
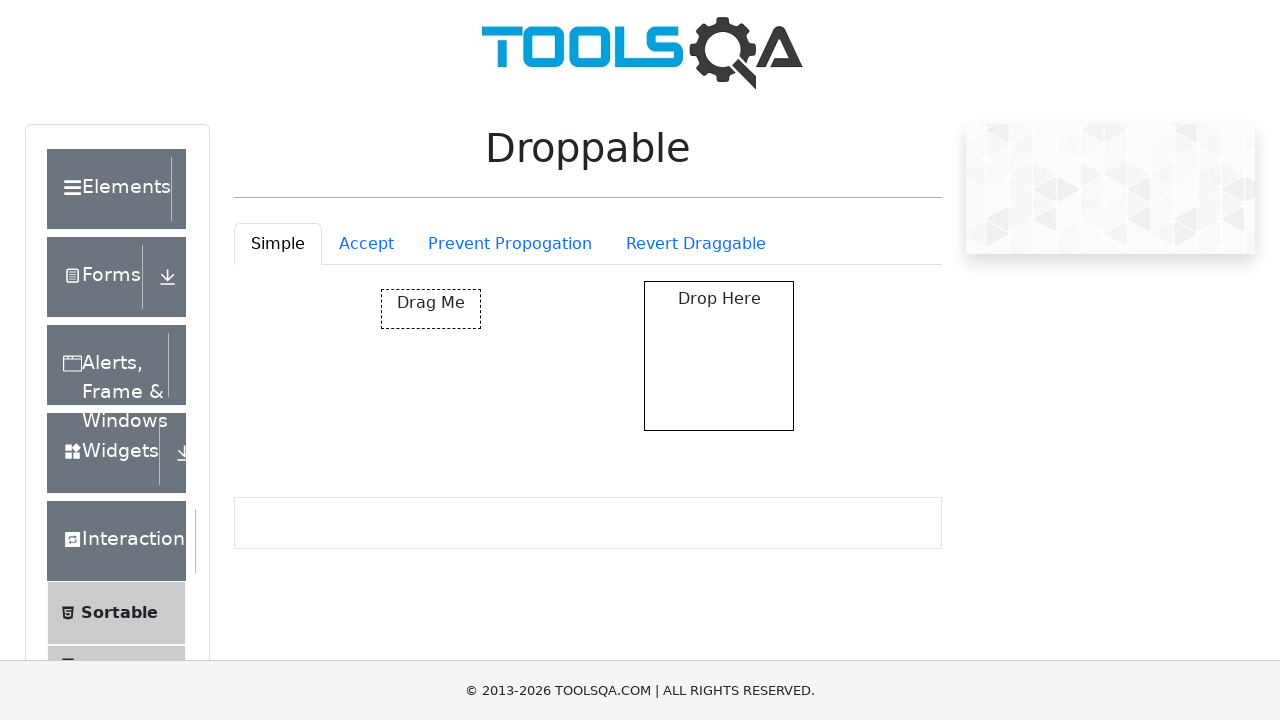

Located droppable target element
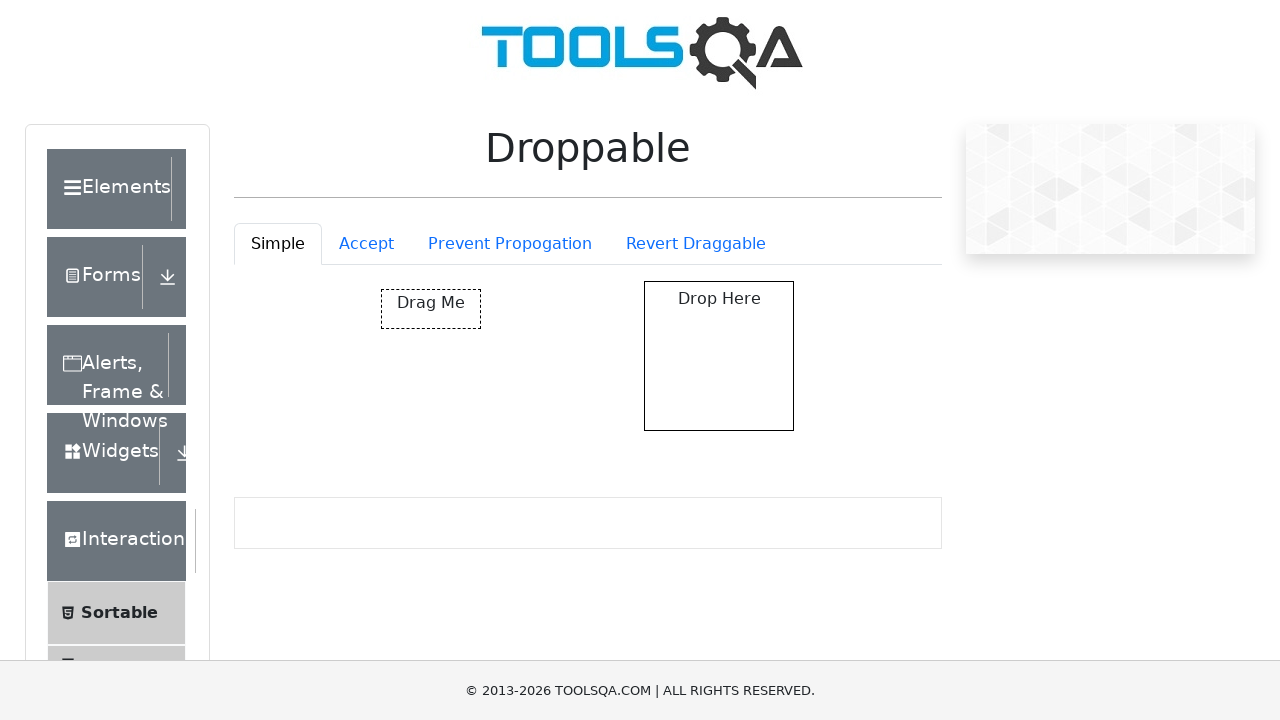

Dragged draggable element and dropped it onto droppable target area at (719, 356)
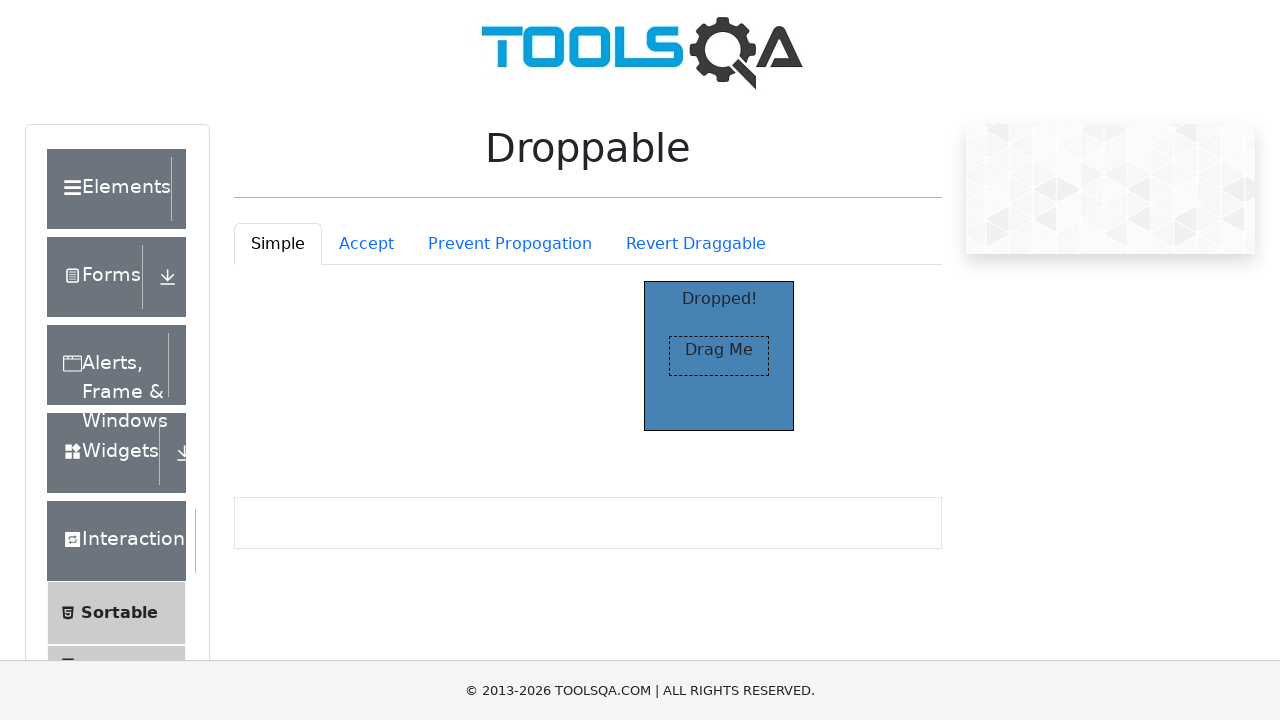

Waited 1000ms to observe drag and drop result
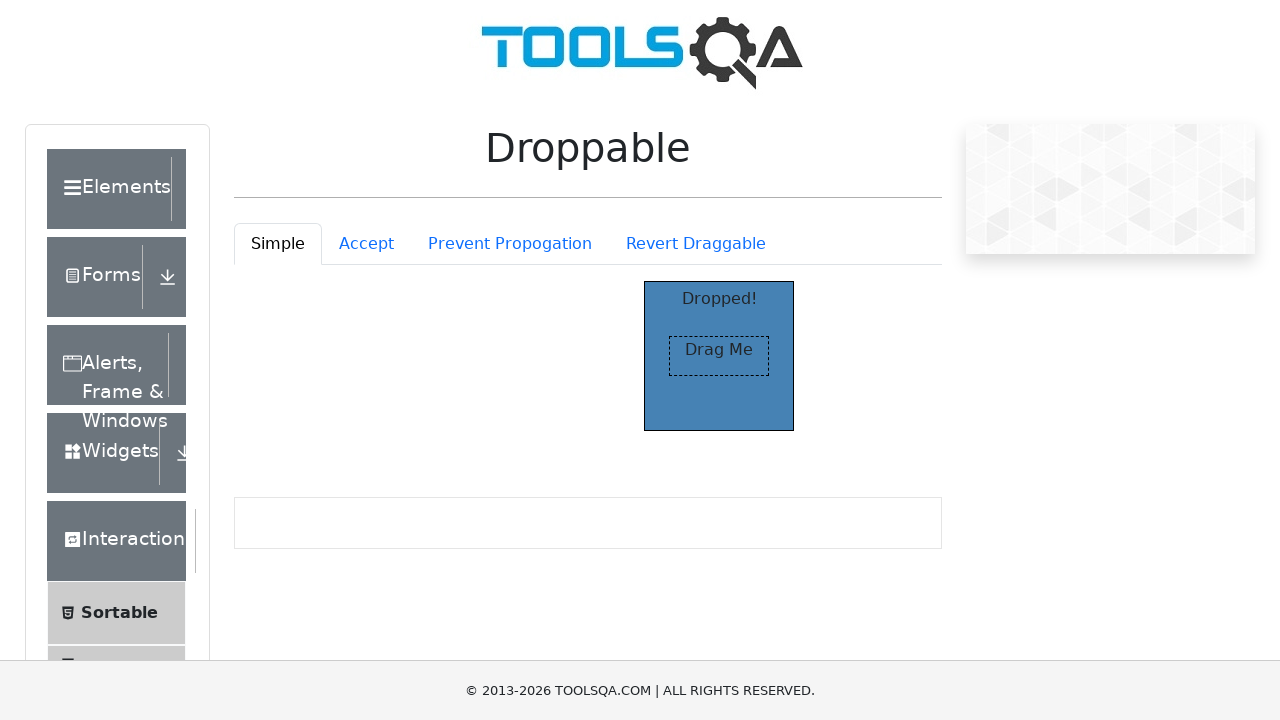

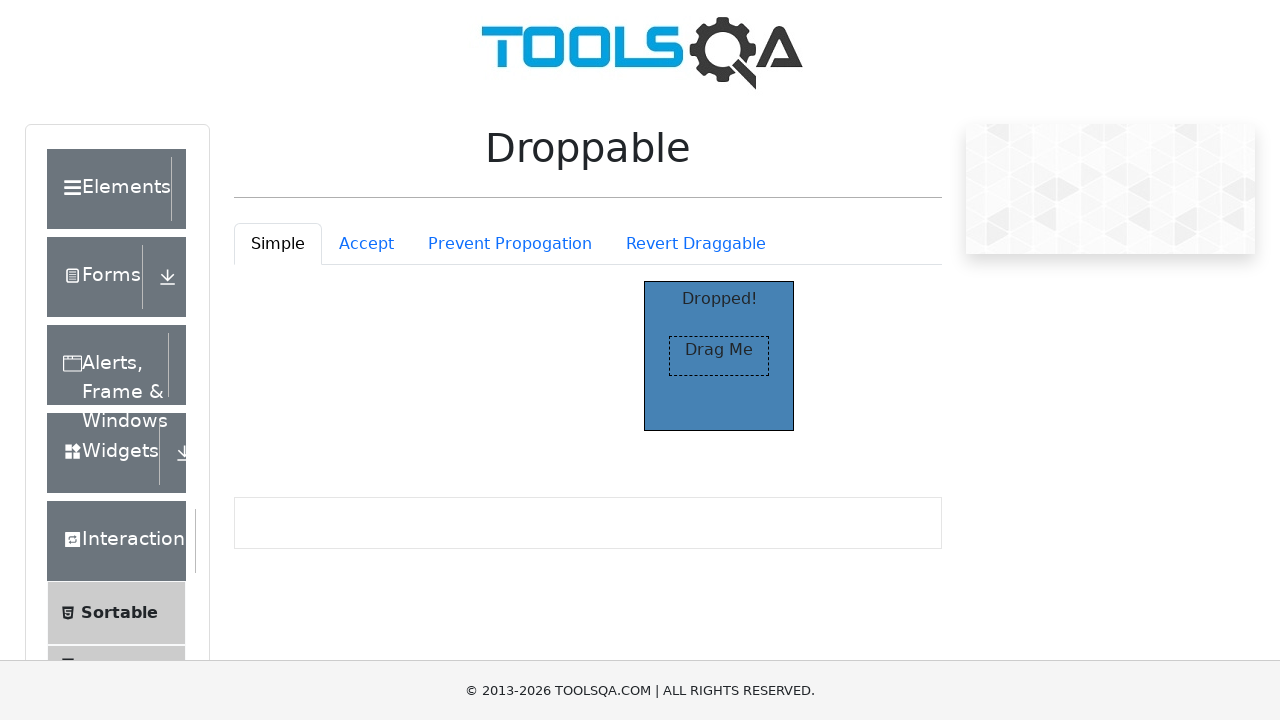